Tests text box form with maximum length character inputs

Starting URL: https://demoqa.com/text-box

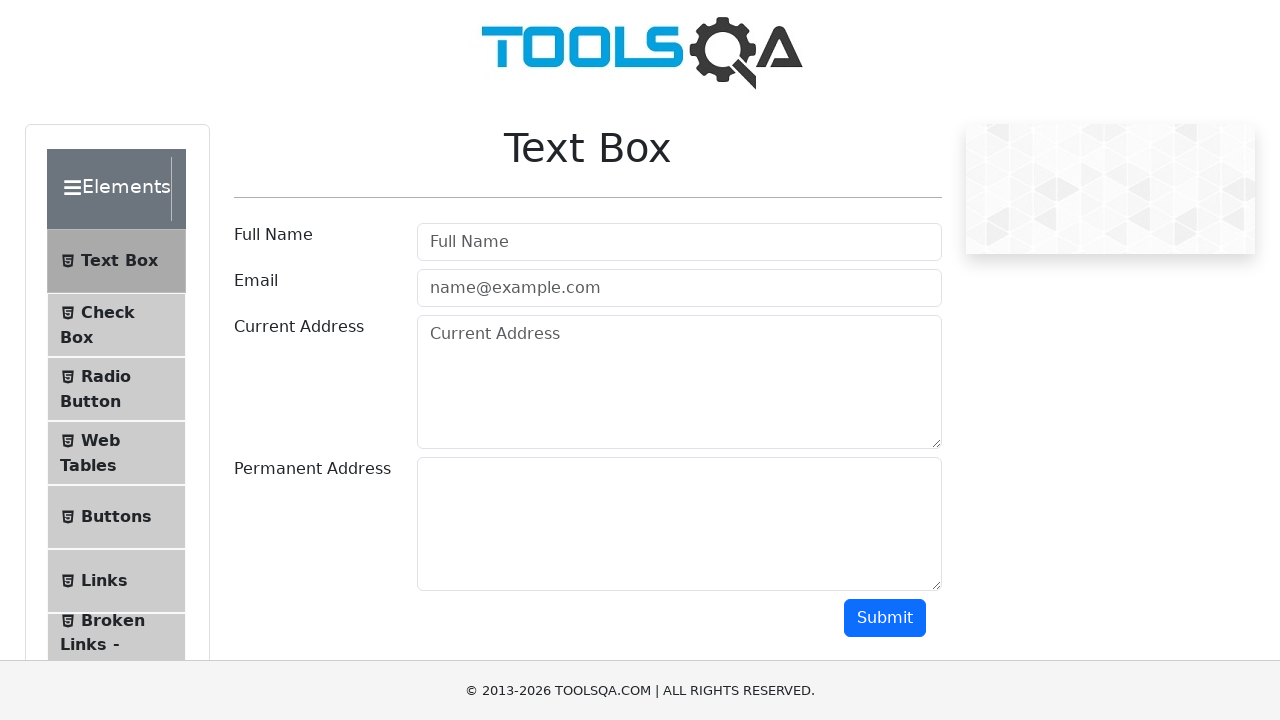

Clicked on userName field at (679, 242) on #userName
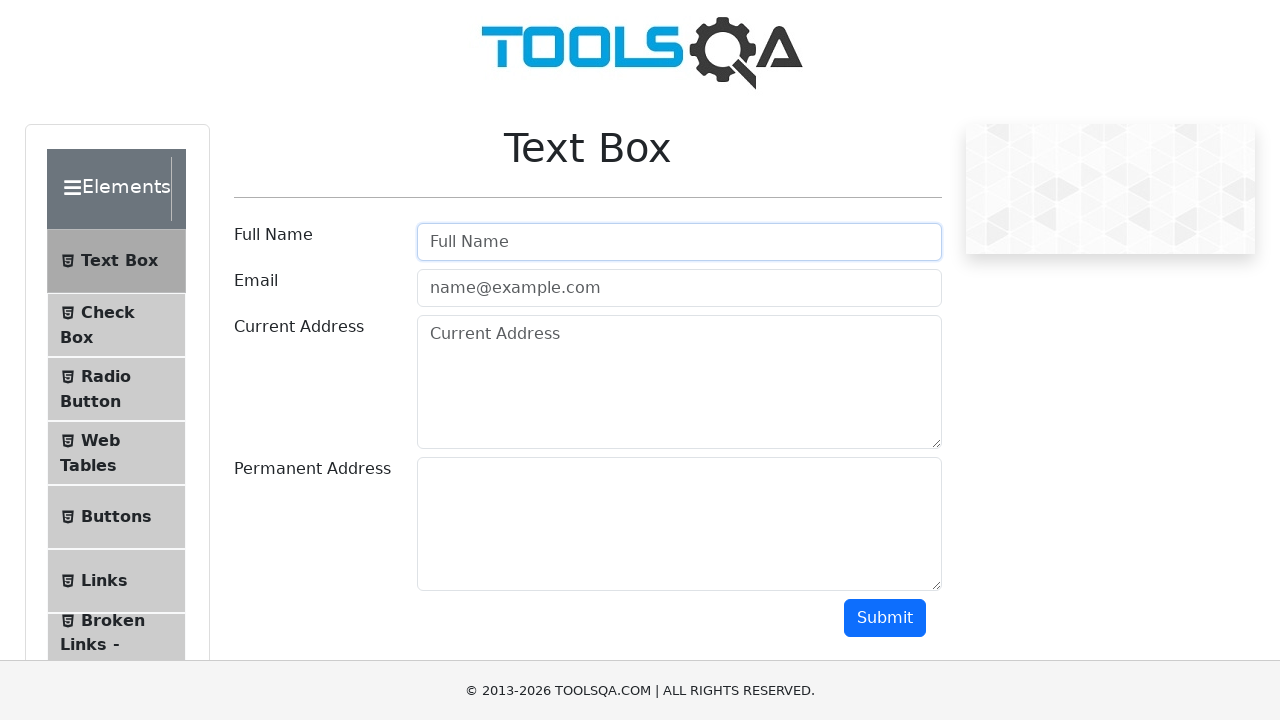

Filled userName field with maximum length character string on #userName
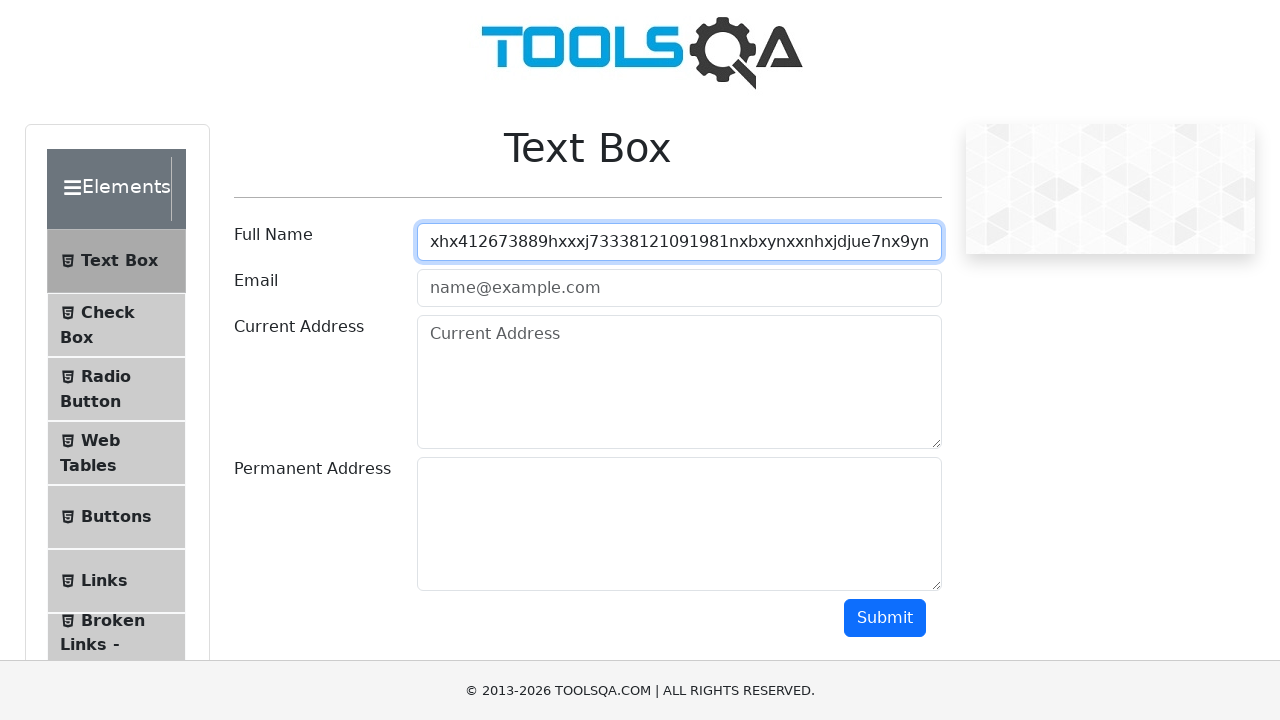

Clicked on userEmail field at (679, 288) on #userEmail
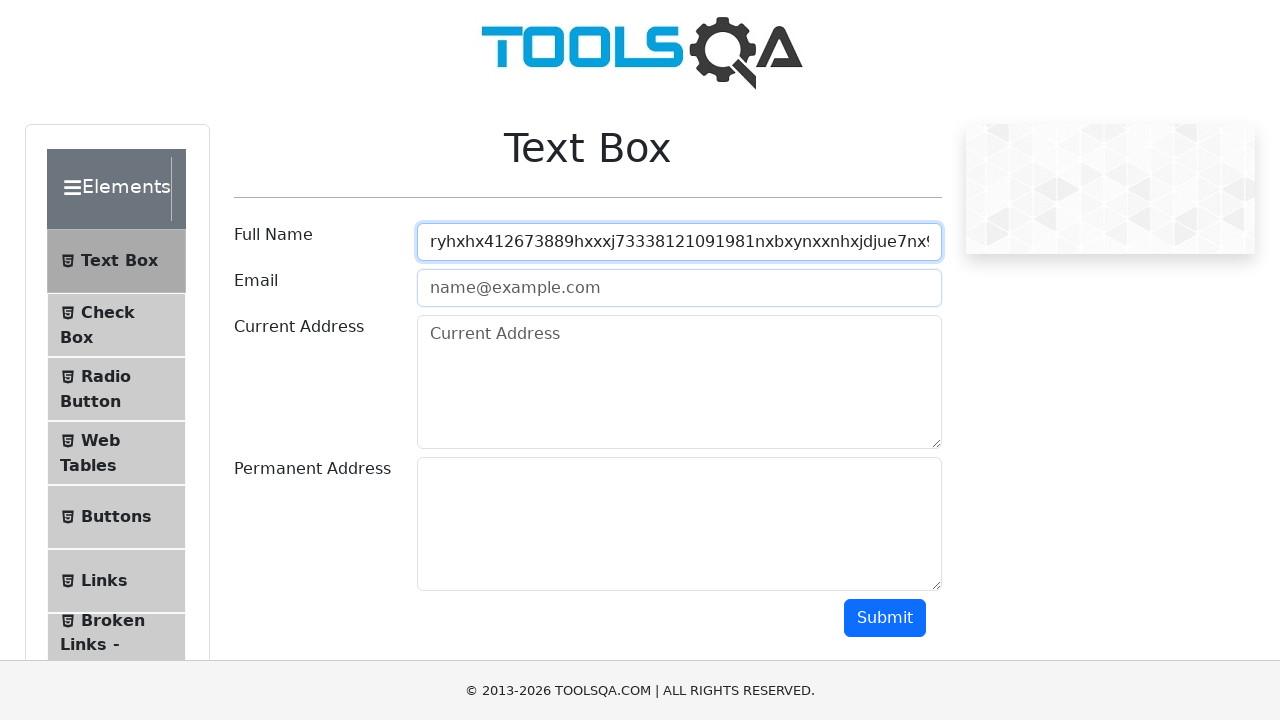

Filled userEmail field with 'xhud' on #userEmail
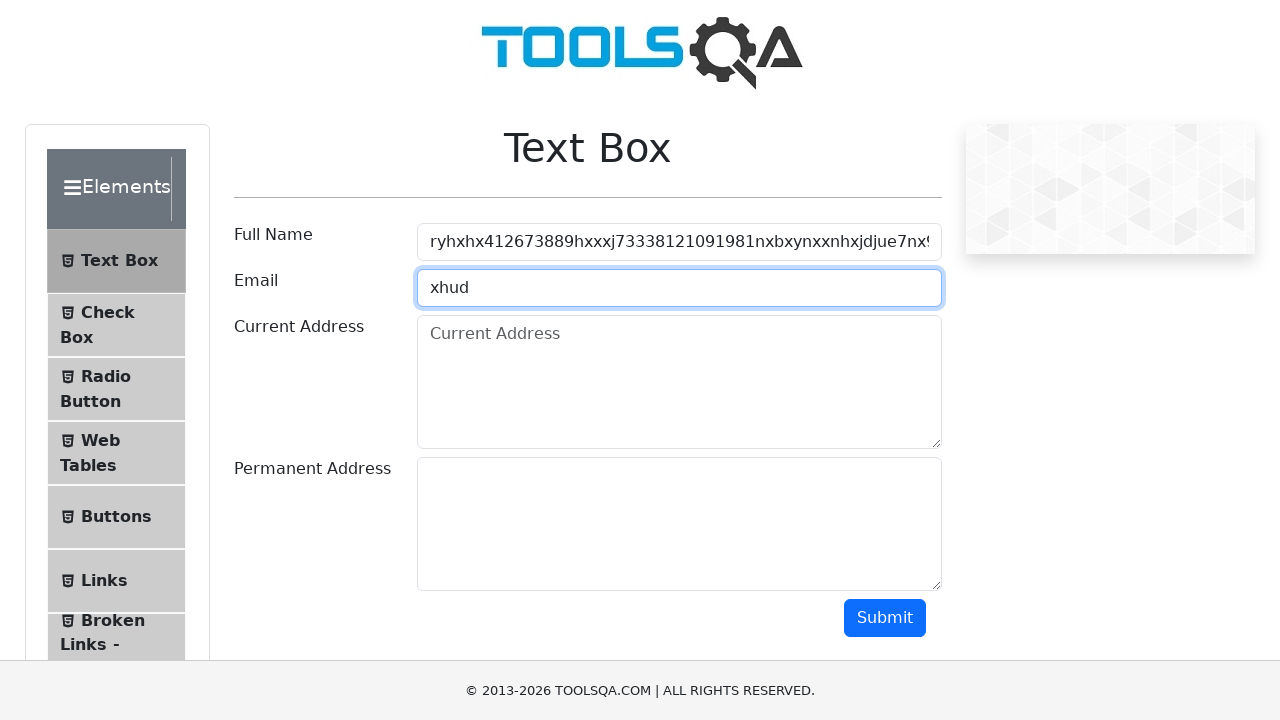

Clicked on currentAddress field at (679, 382) on #currentAddress
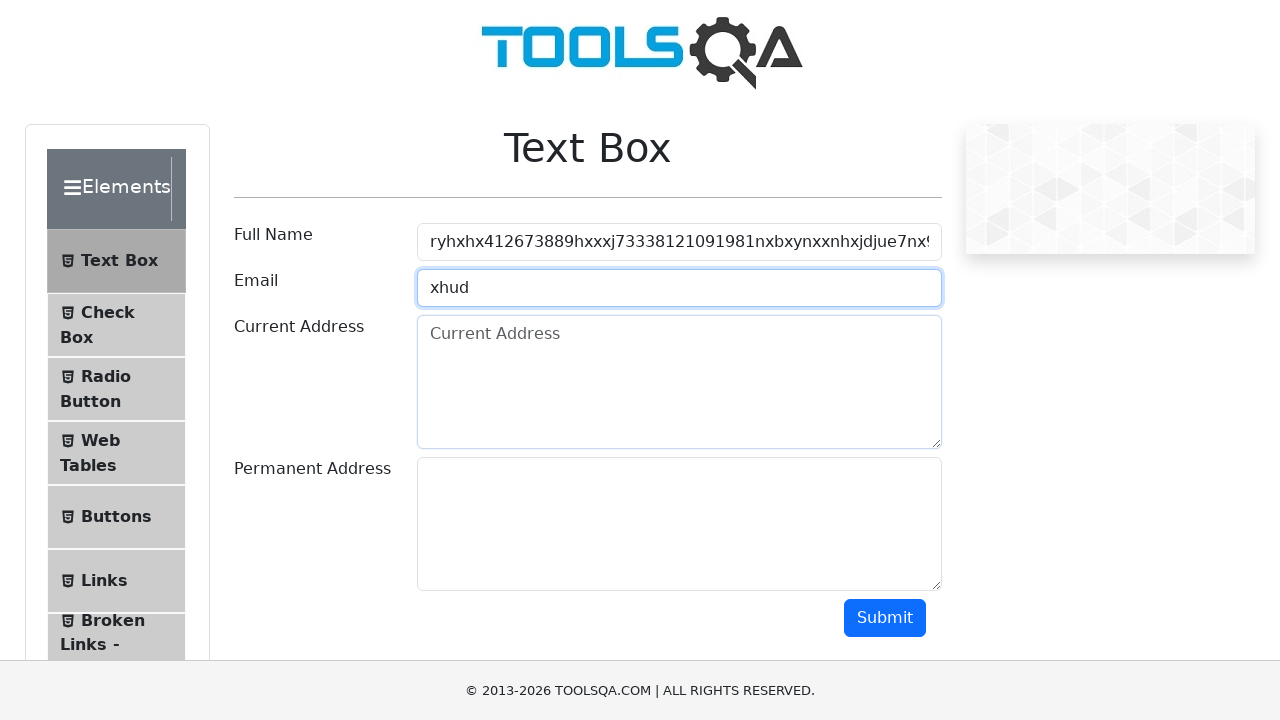

Filled currentAddress field with 'u484' on #currentAddress
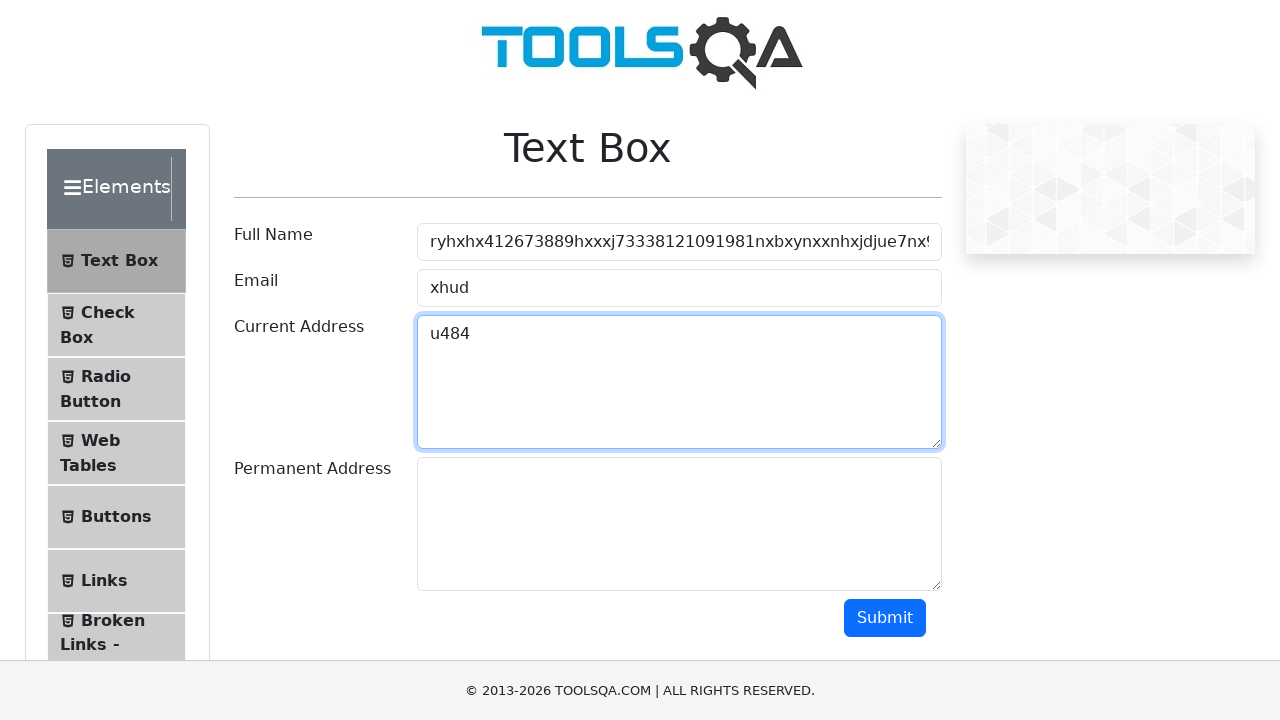

Clicked on permanentAddress field at (679, 524) on #permanentAddress
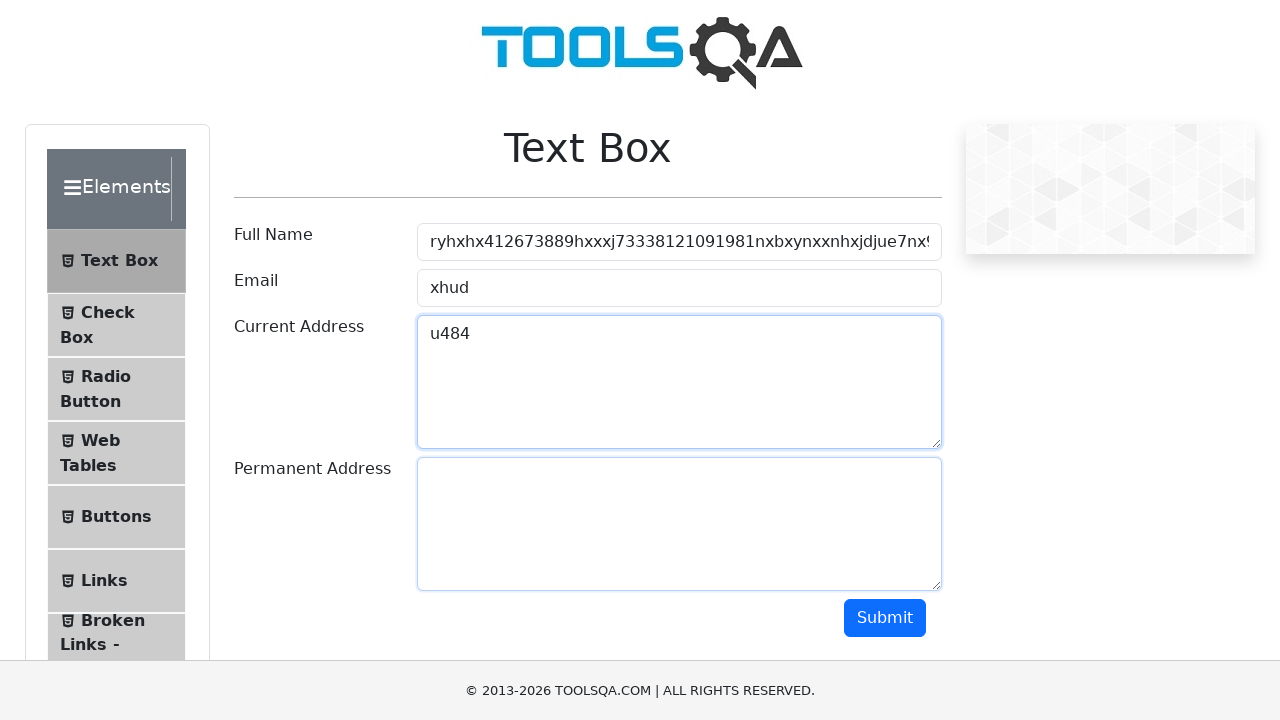

Filled permanentAddress field with 'u484' on #permanentAddress
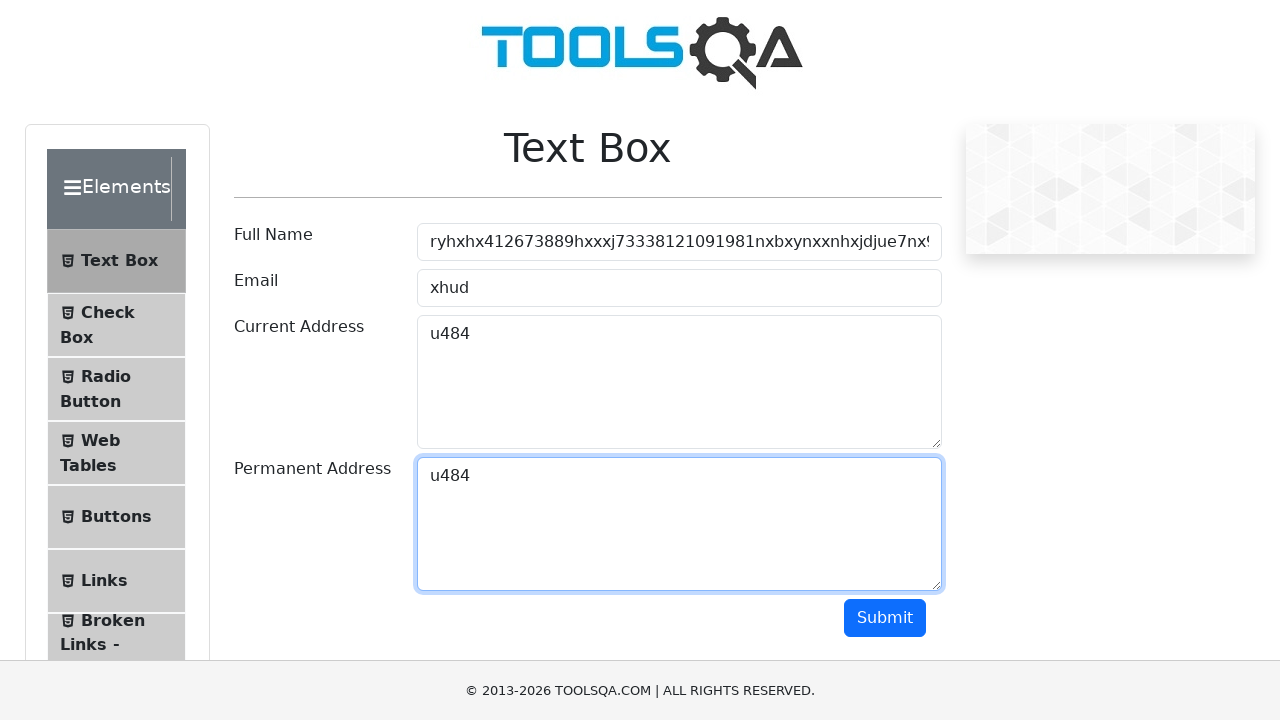

Scrolled submit button into view
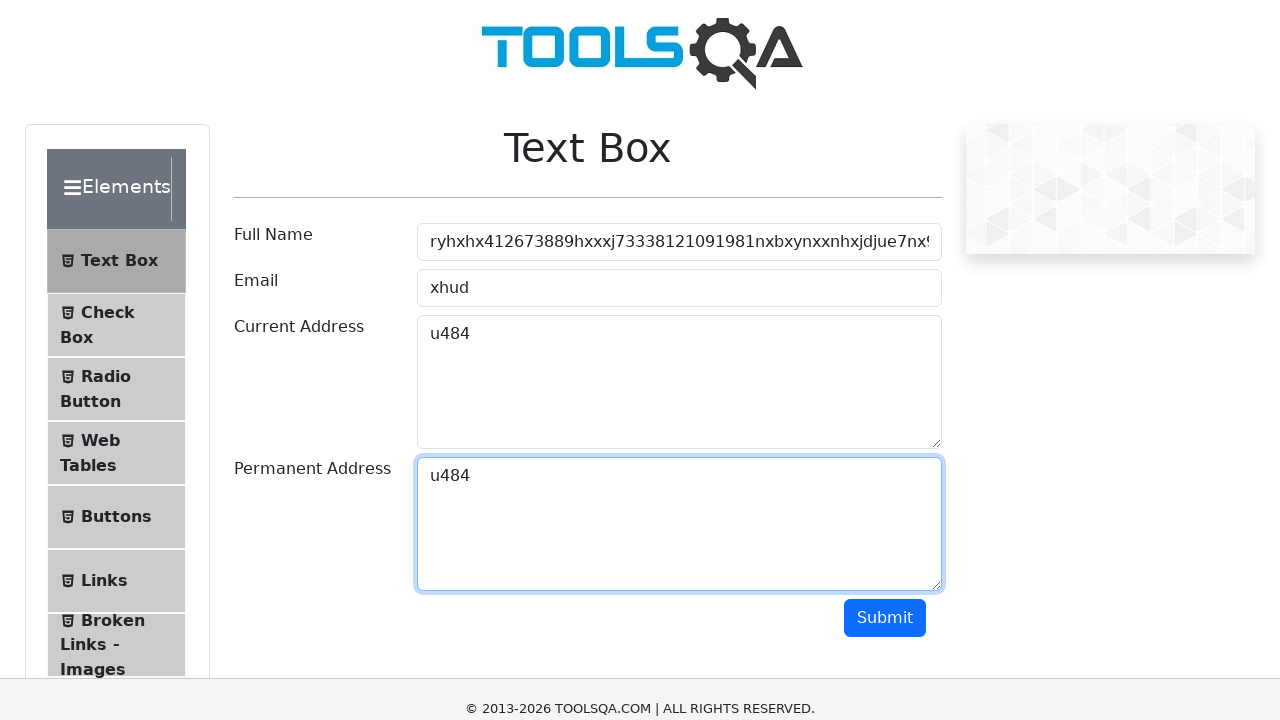

Clicked submit button to submit form with maximum character inputs at (885, 19) on #submit
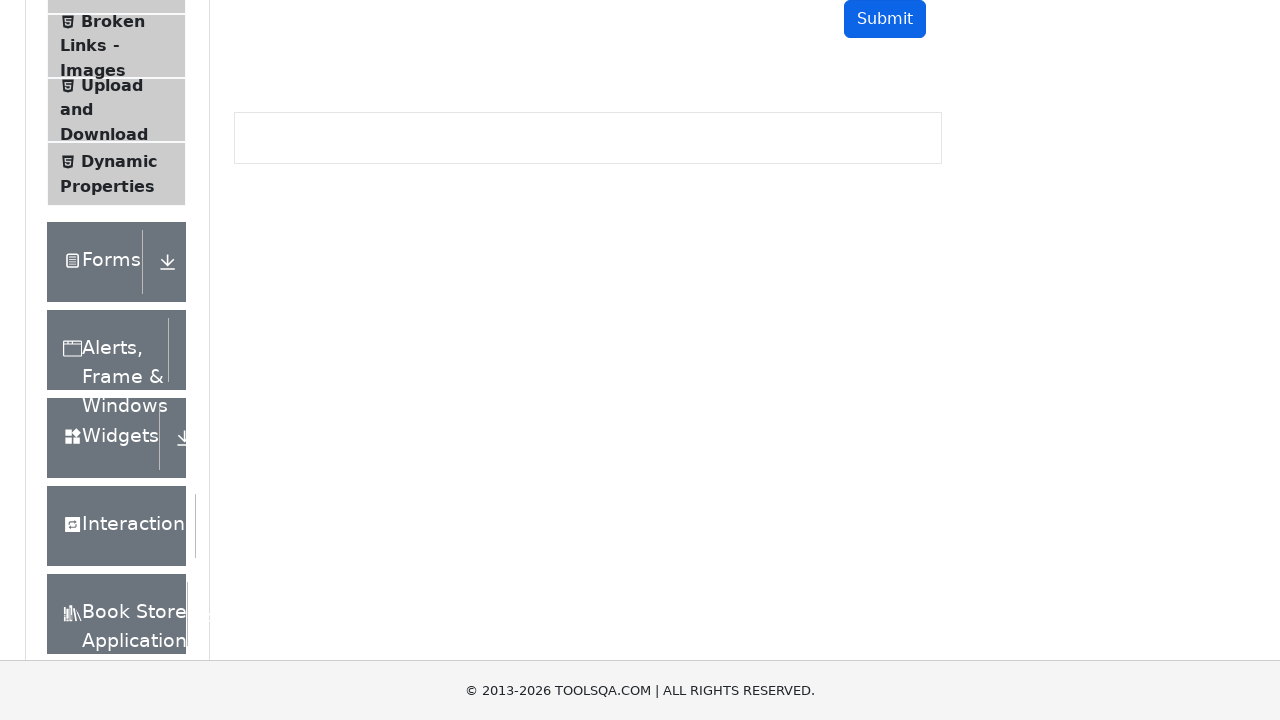

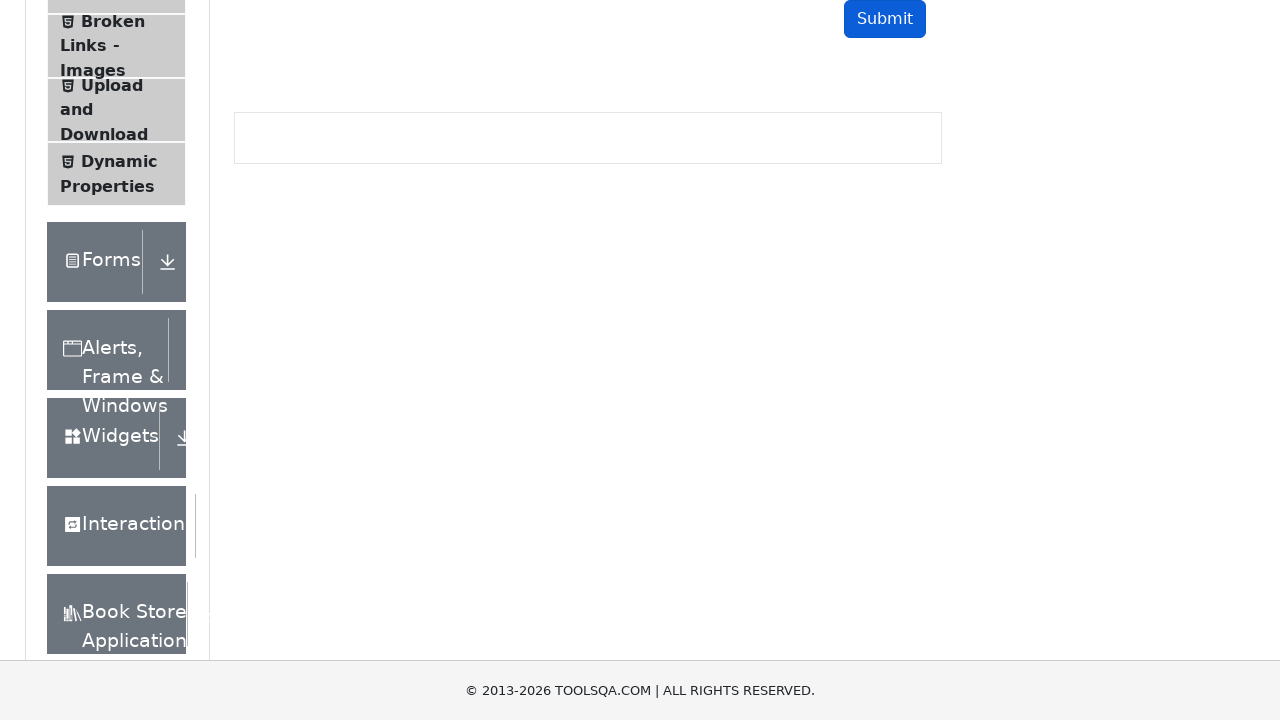